Tests Hacker News website by navigating to homepage, clicking on comments link, and verifying that "minutes ago" text appears on the page

Starting URL: http://news.ycombinator.com/

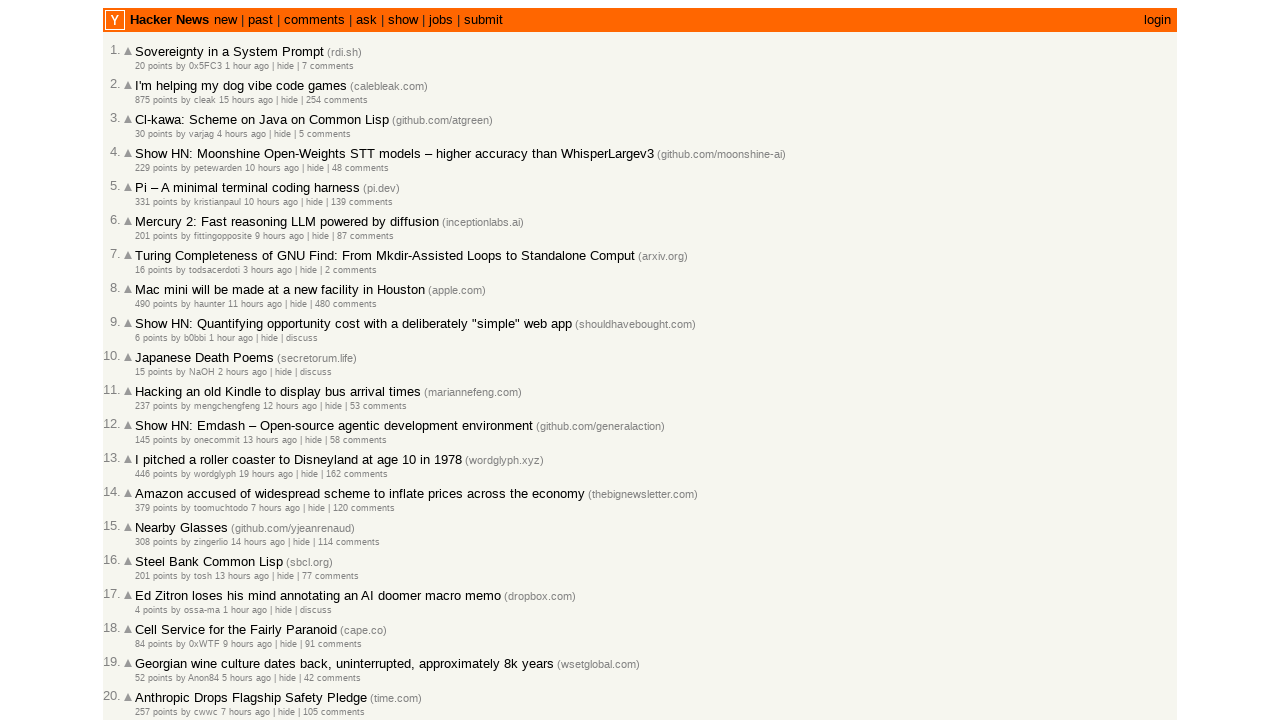

Navigated to Hacker News homepage
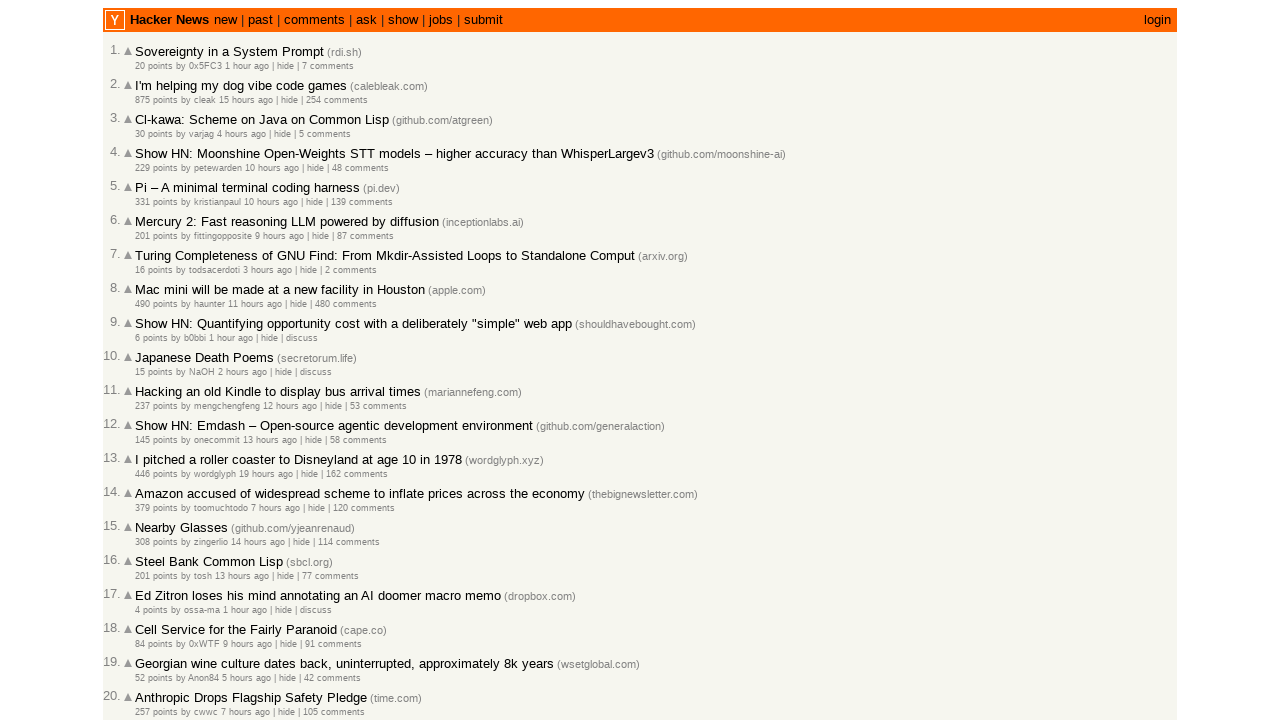

Clicked on comments link at (314, 20) on a:has-text('comments')
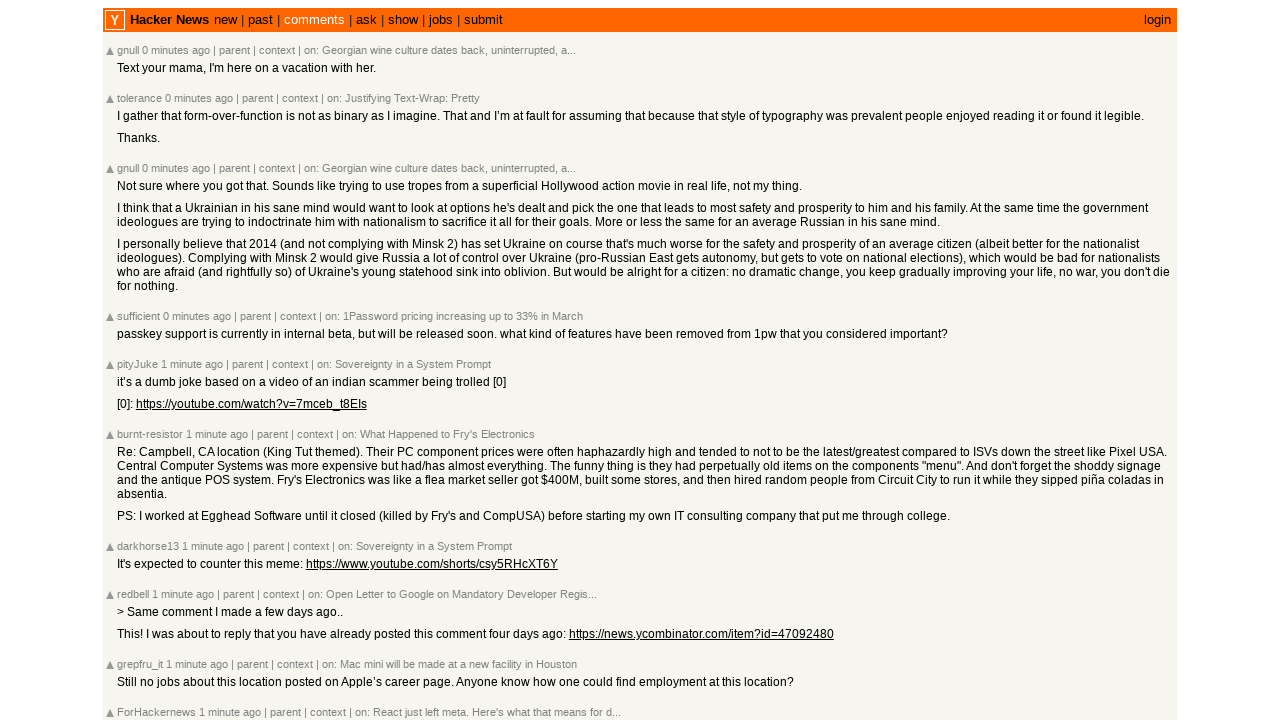

Page loaded with networkidle state
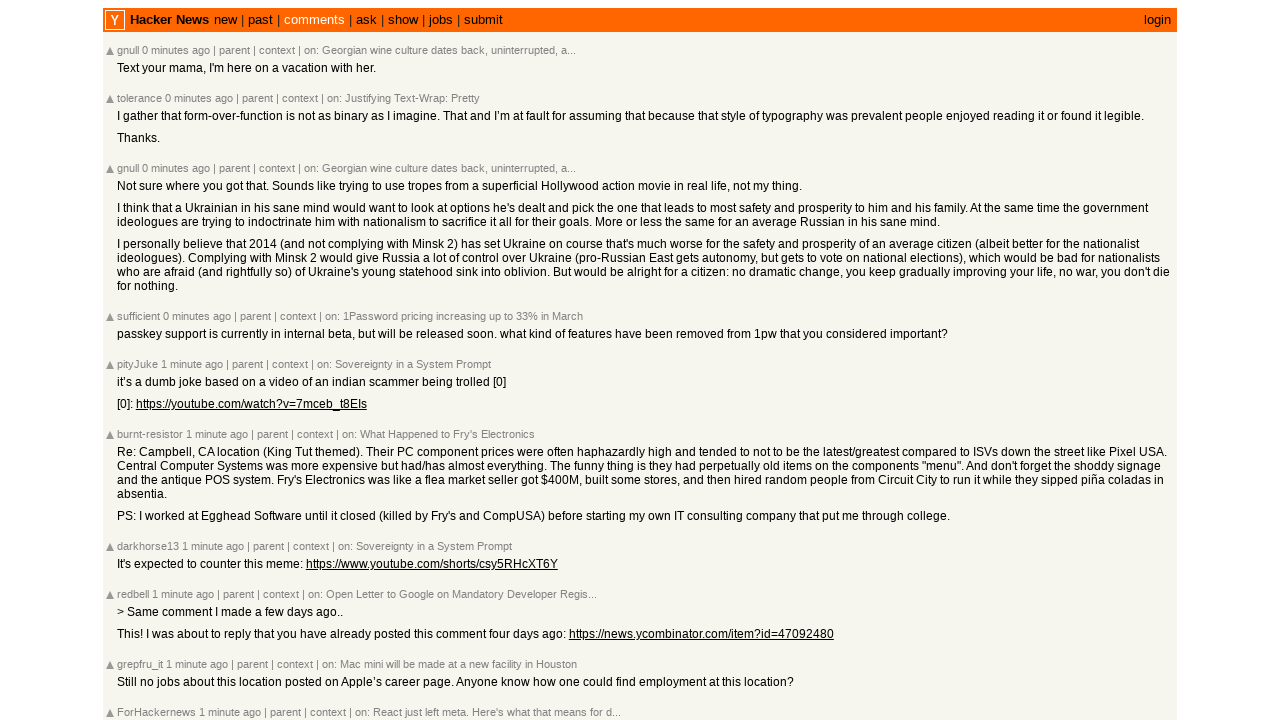

Verified that 'minutes ago' text appears on the page
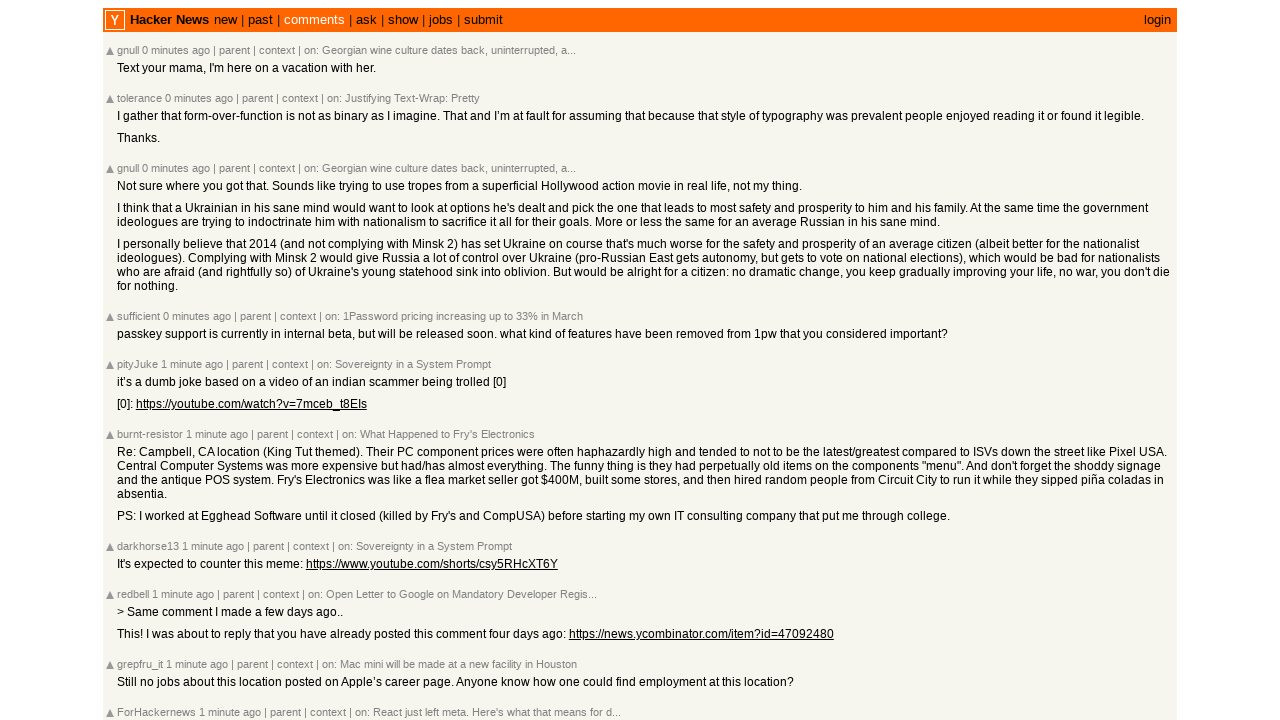

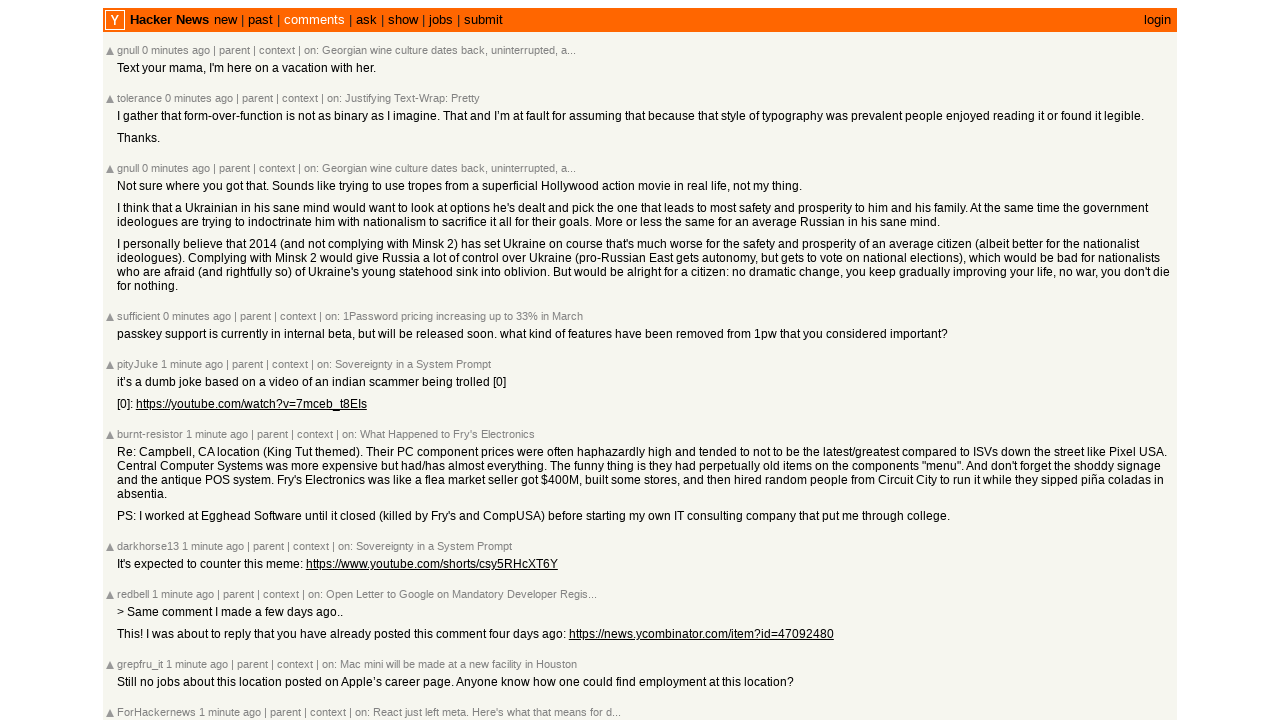